Tests drag and drop functionality by dragging element A to the position of element B

Starting URL: https://the-internet.herokuapp.com/drag_and_drop

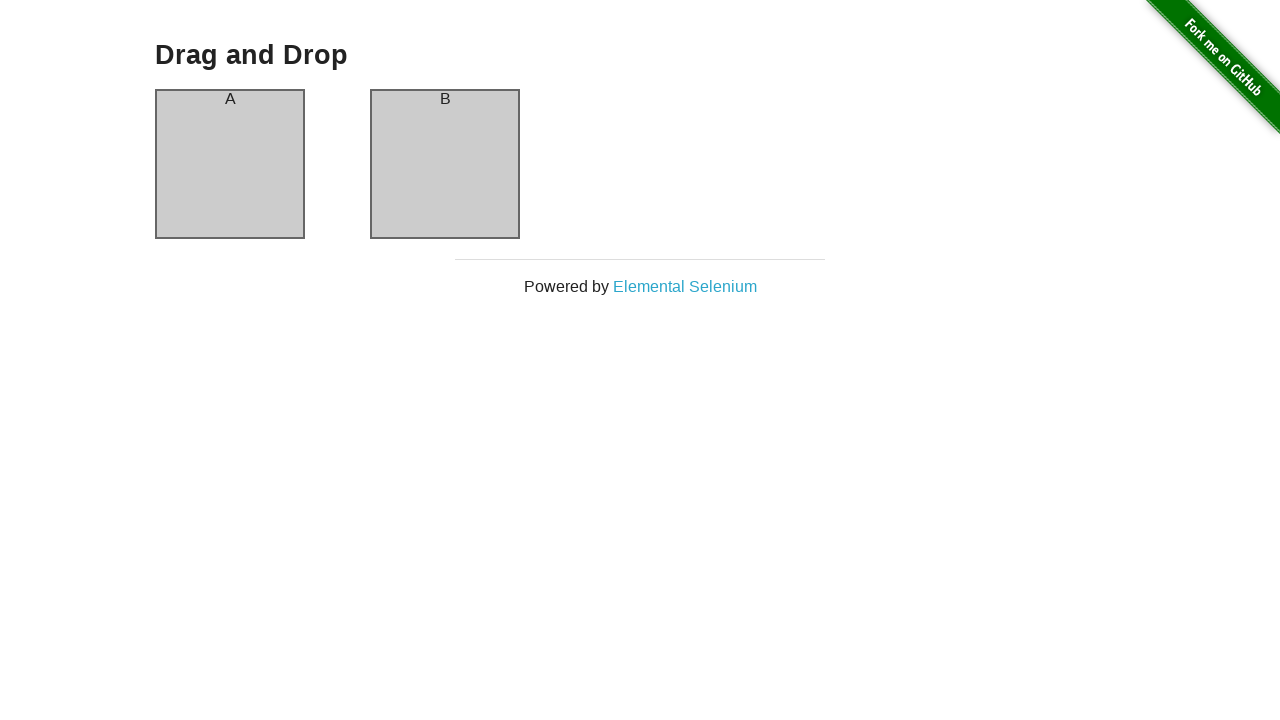

Located element A (column-a)
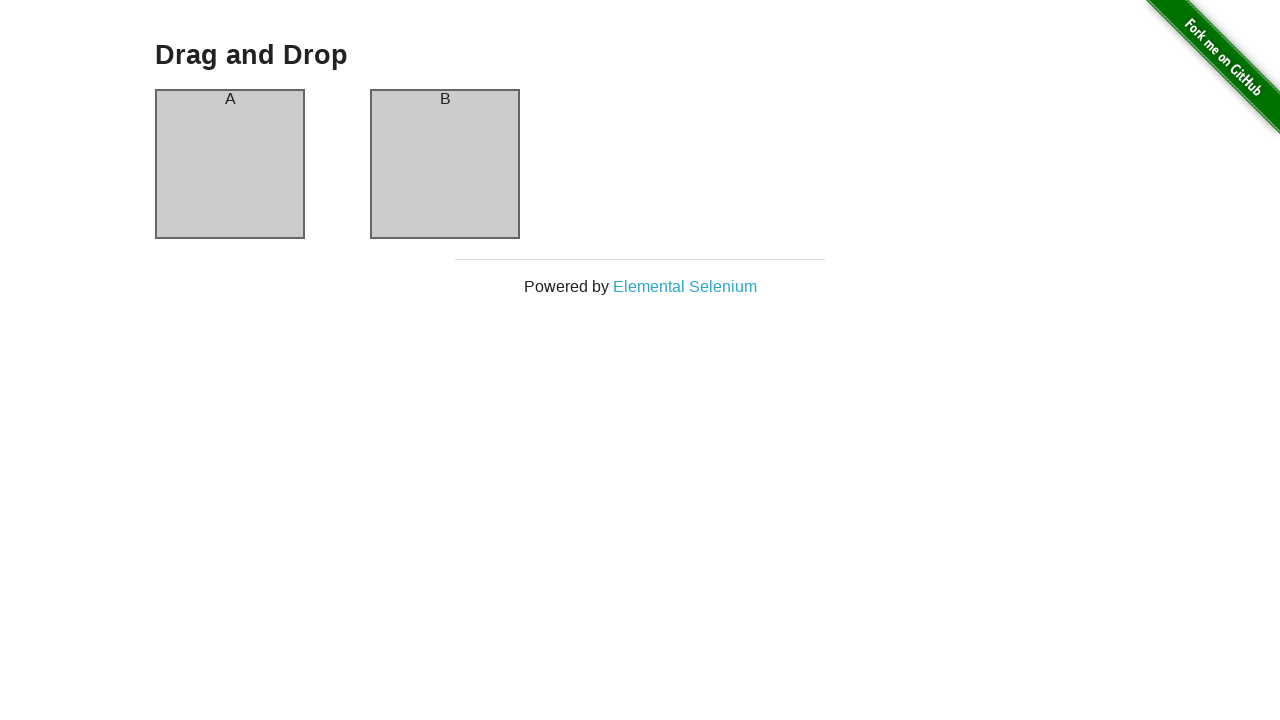

Located element B (column-b)
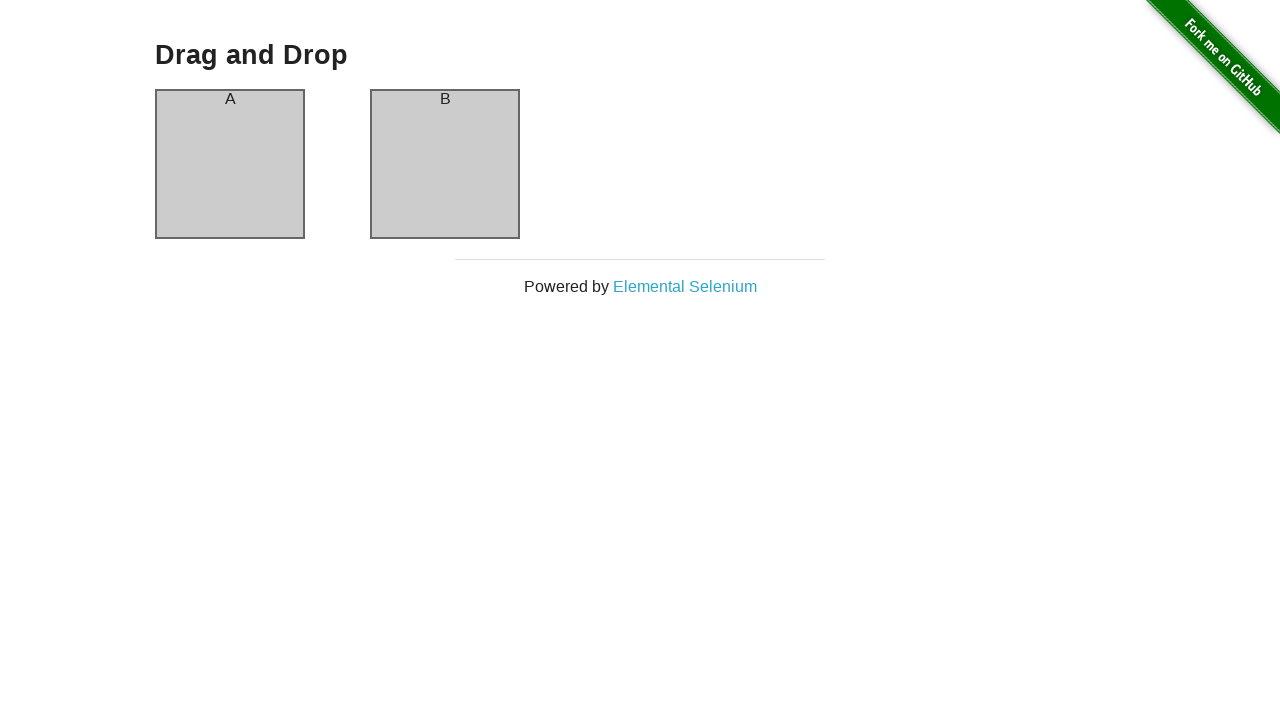

Dragged element A to element B position at (445, 164)
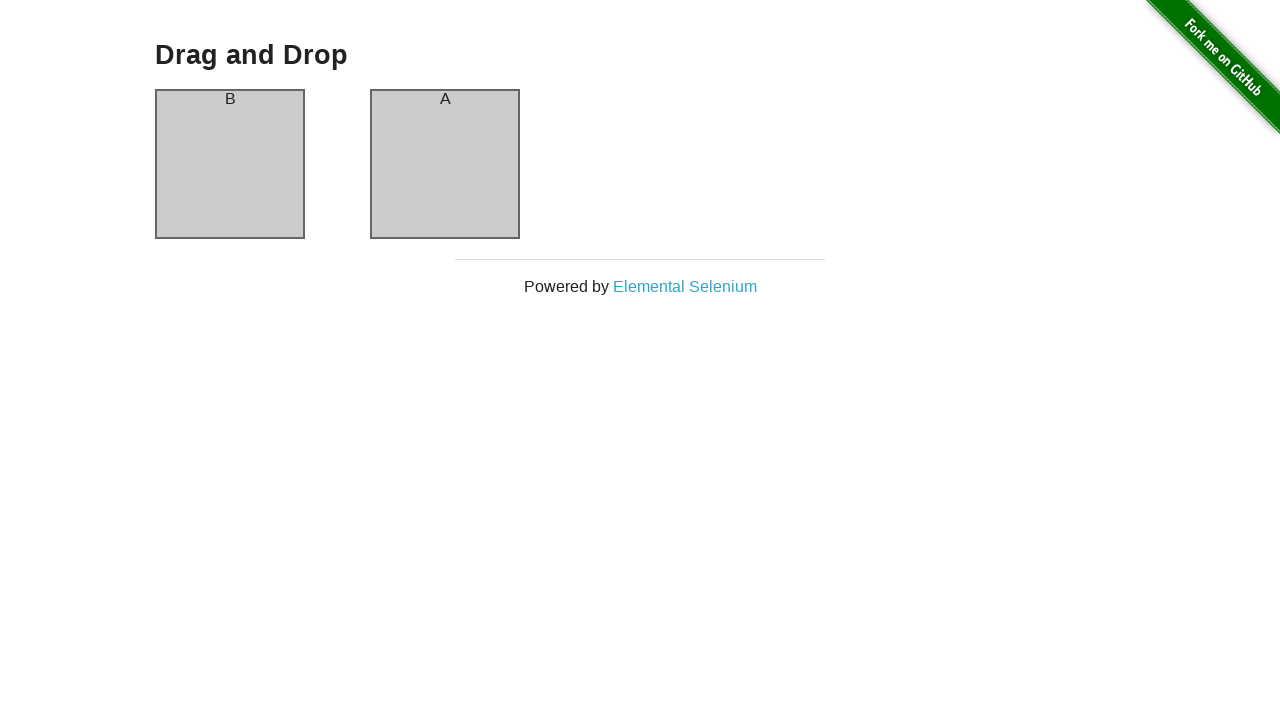

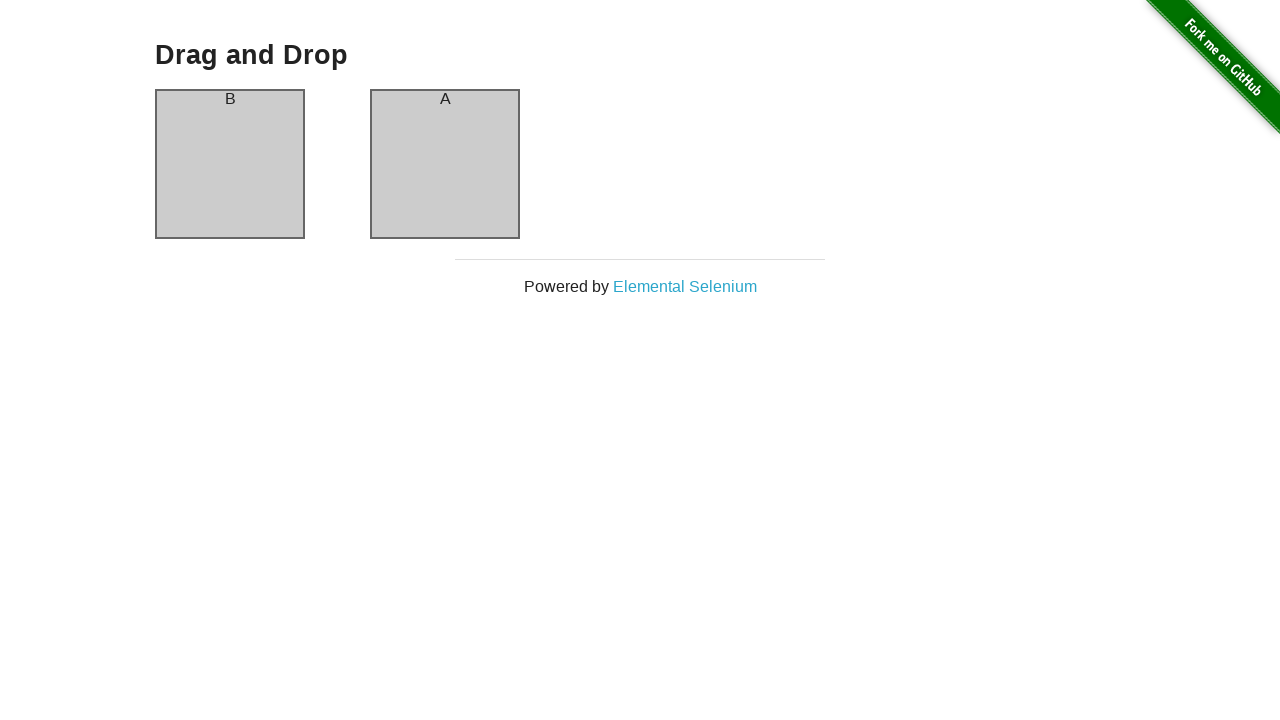